Tests the dog button click event by clicking the dog button and verifying that "Woof!" is displayed

Starting URL: https://practice-automation.com/click-events/

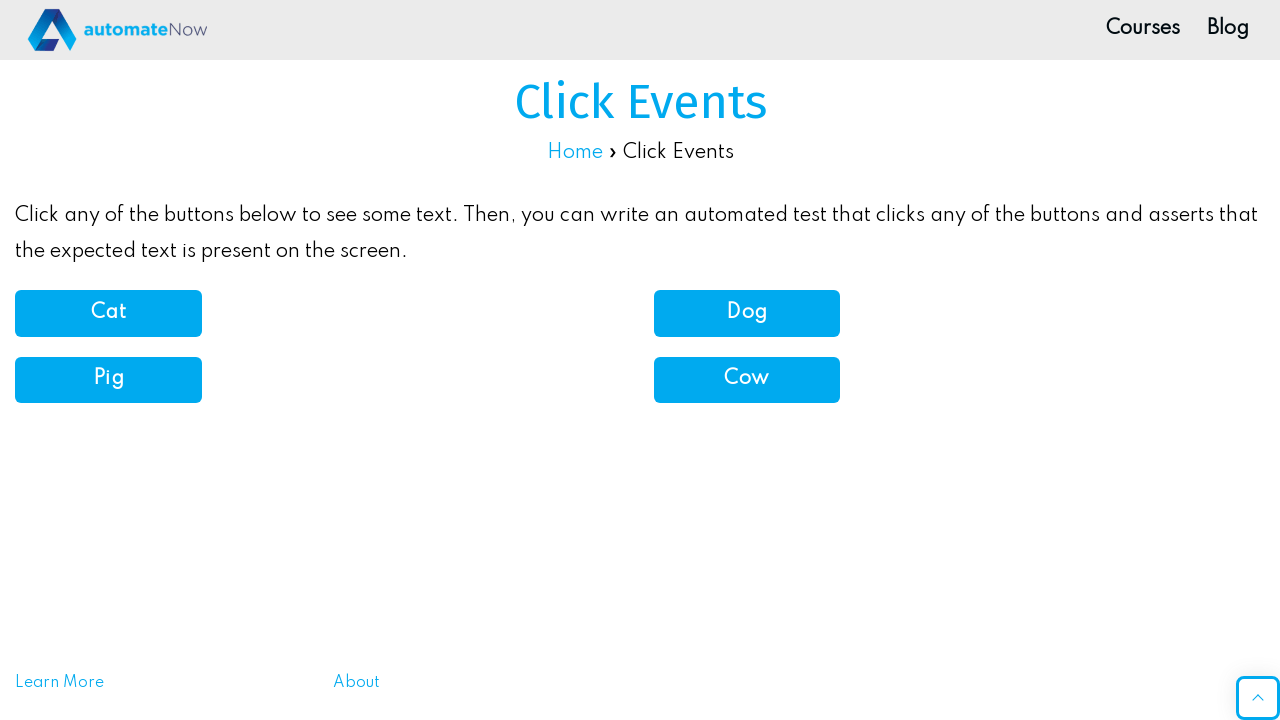

Clicked the dog button at (747, 313) on button[onclick='dogSound()']
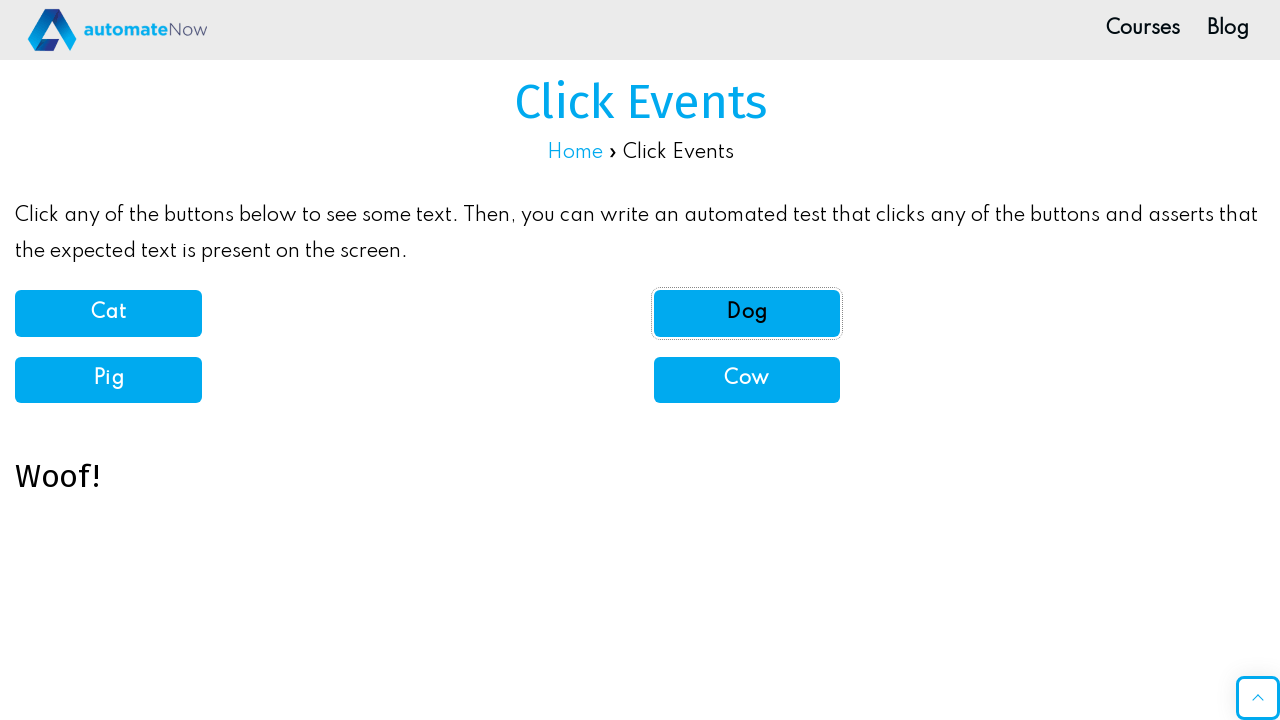

Waited for demo element to appear
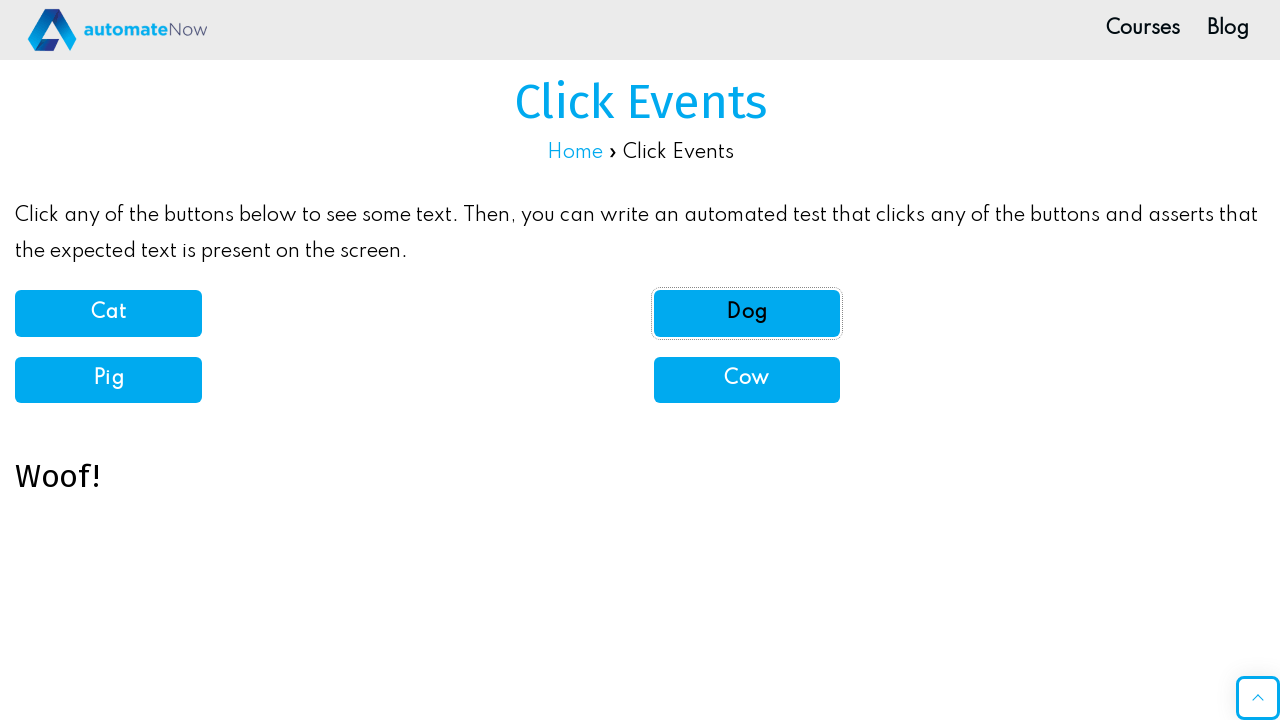

Verified 'Woof!' is displayed after clicking dog button
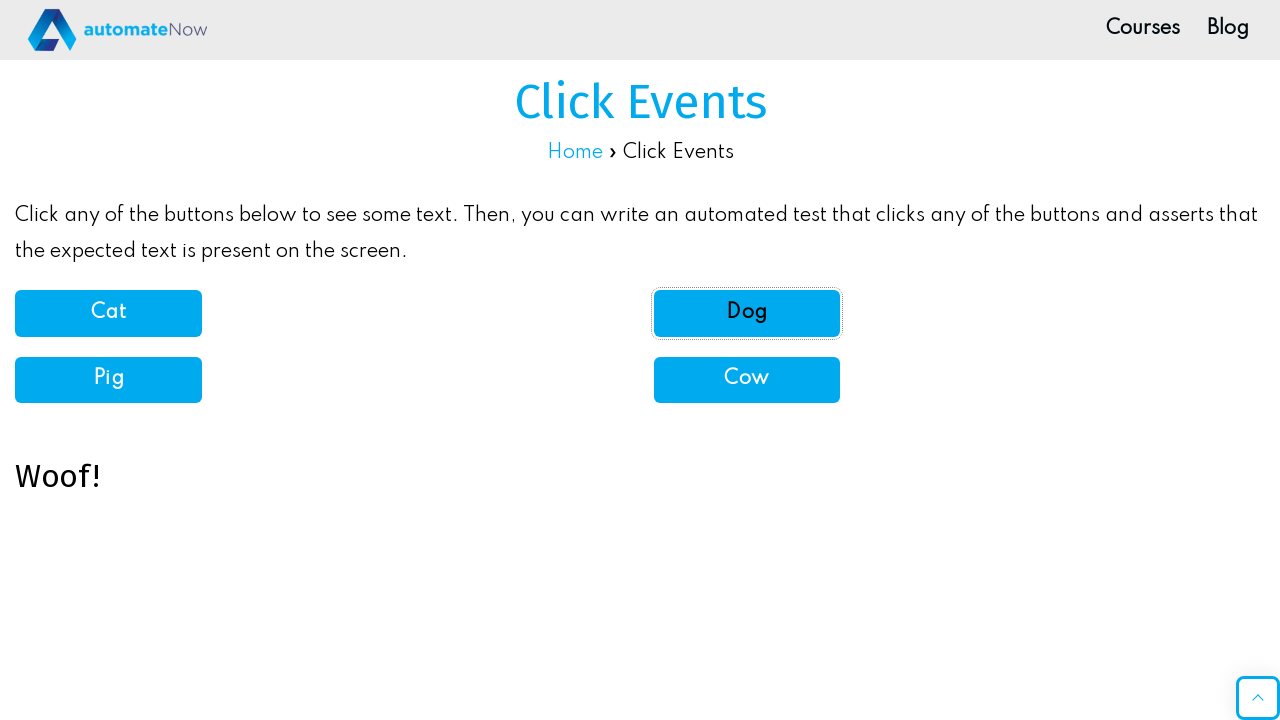

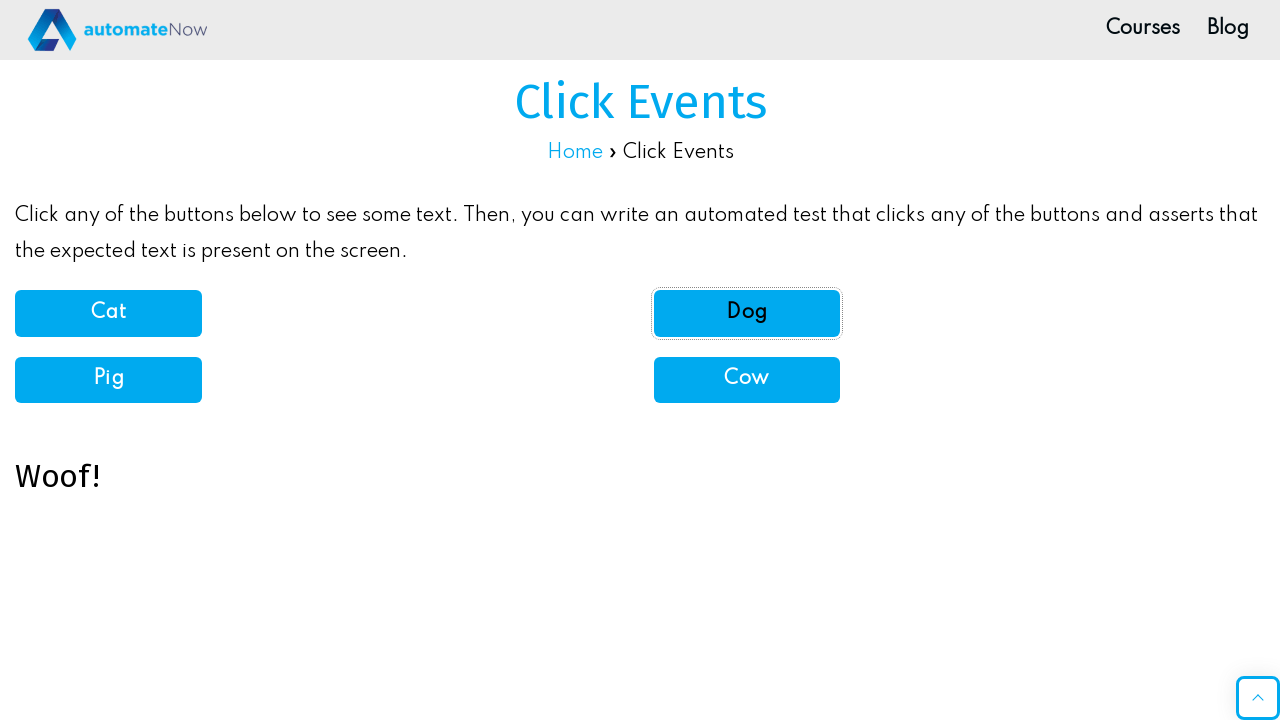